Tests a math form interaction by reading a value from the page, calculating a result using a logarithmic formula, filling in the answer, selecting checkbox and radio options, and submitting the form.

Starting URL: http://suninjuly.github.io/math.html

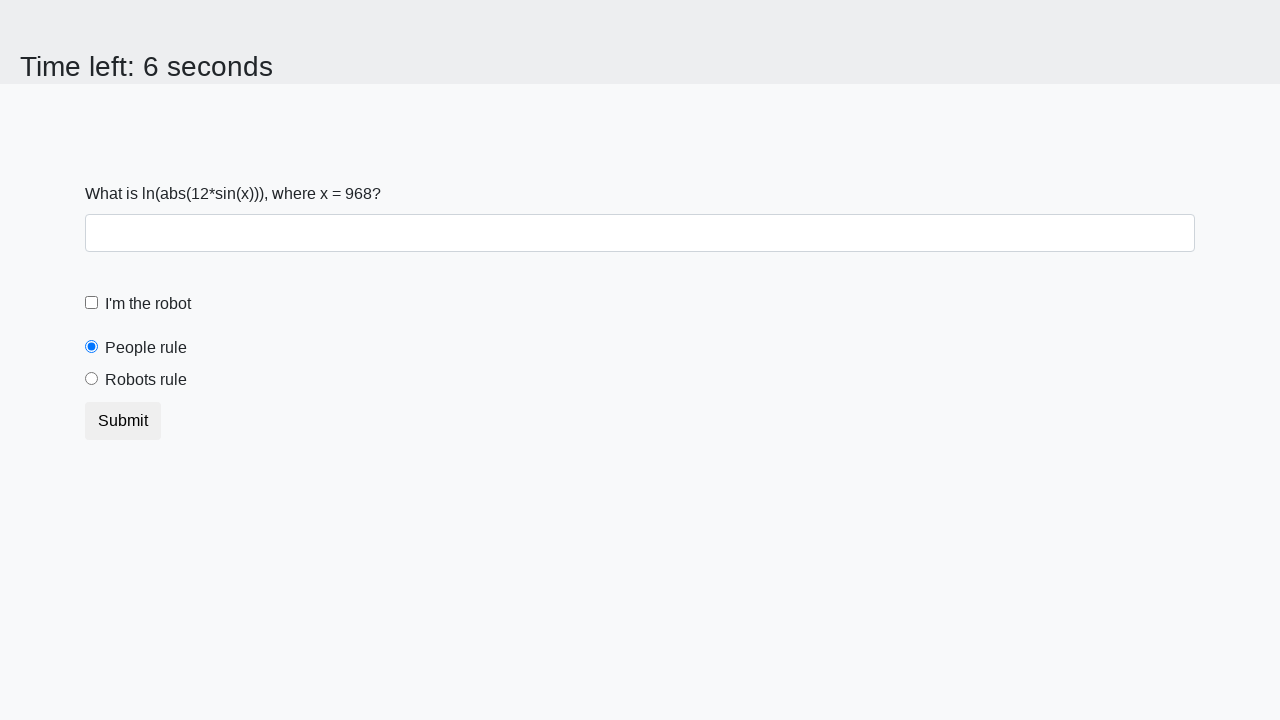

Located and read the x value from the page
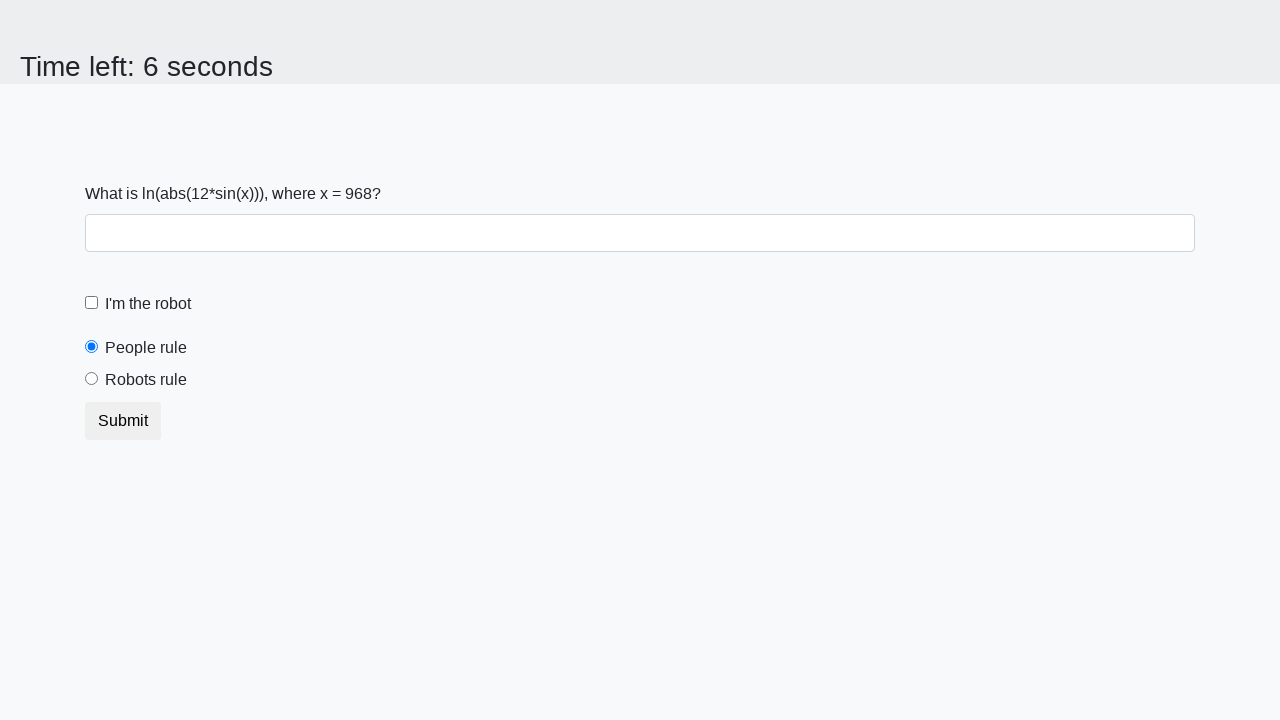

Calculated logarithmic result: 1.5165101920087871
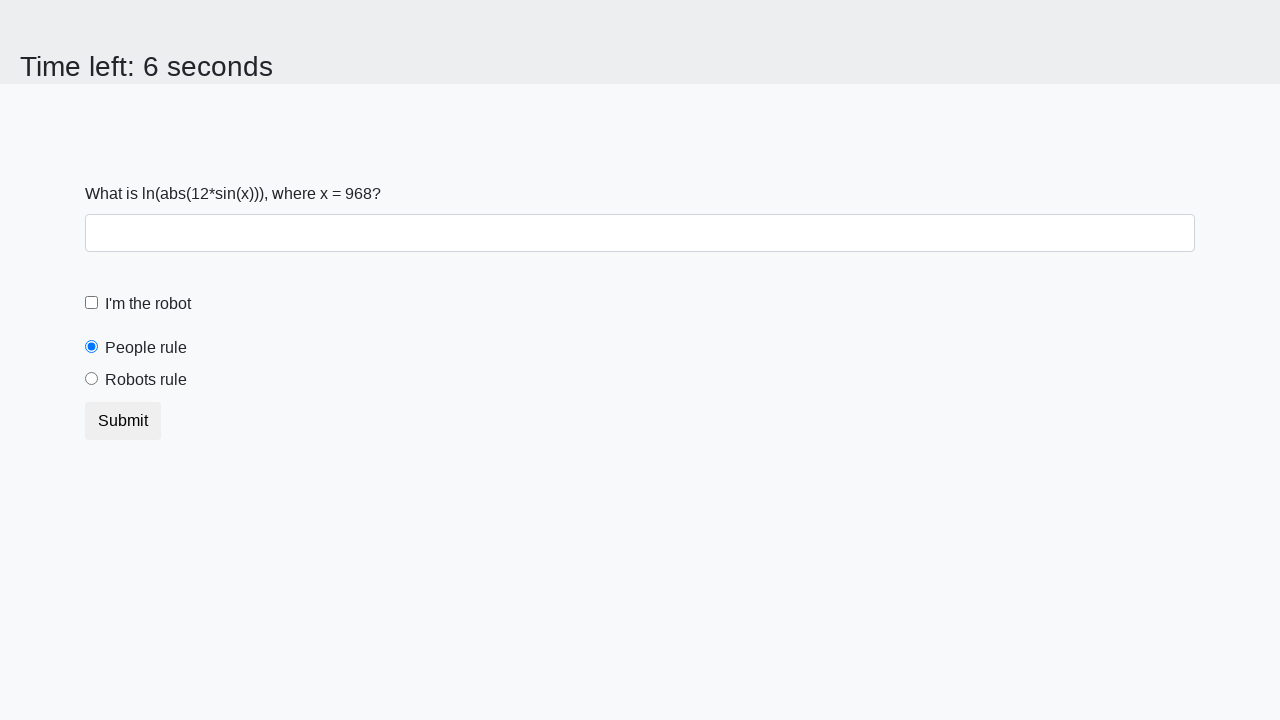

Filled in the calculated answer on #answer
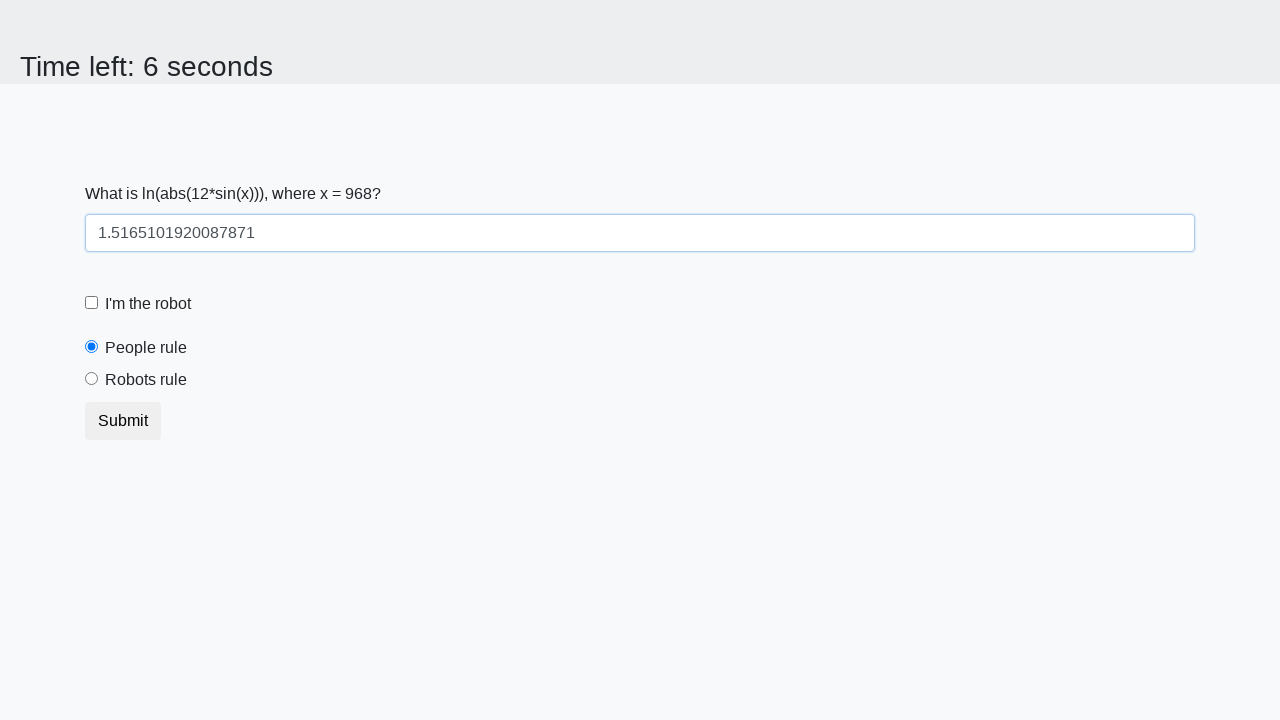

Checked the robot checkbox at (92, 303) on #robotCheckbox
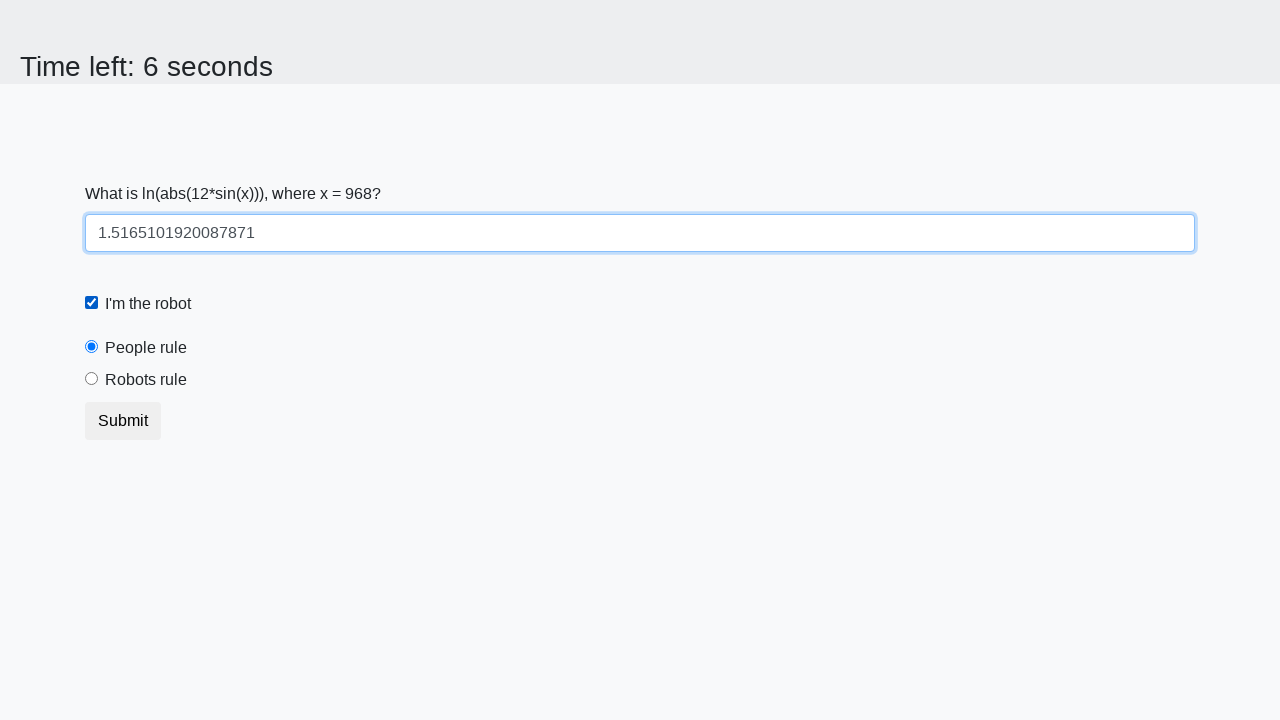

Selected the 'robots rule' radio button at (92, 379) on #robotsRule
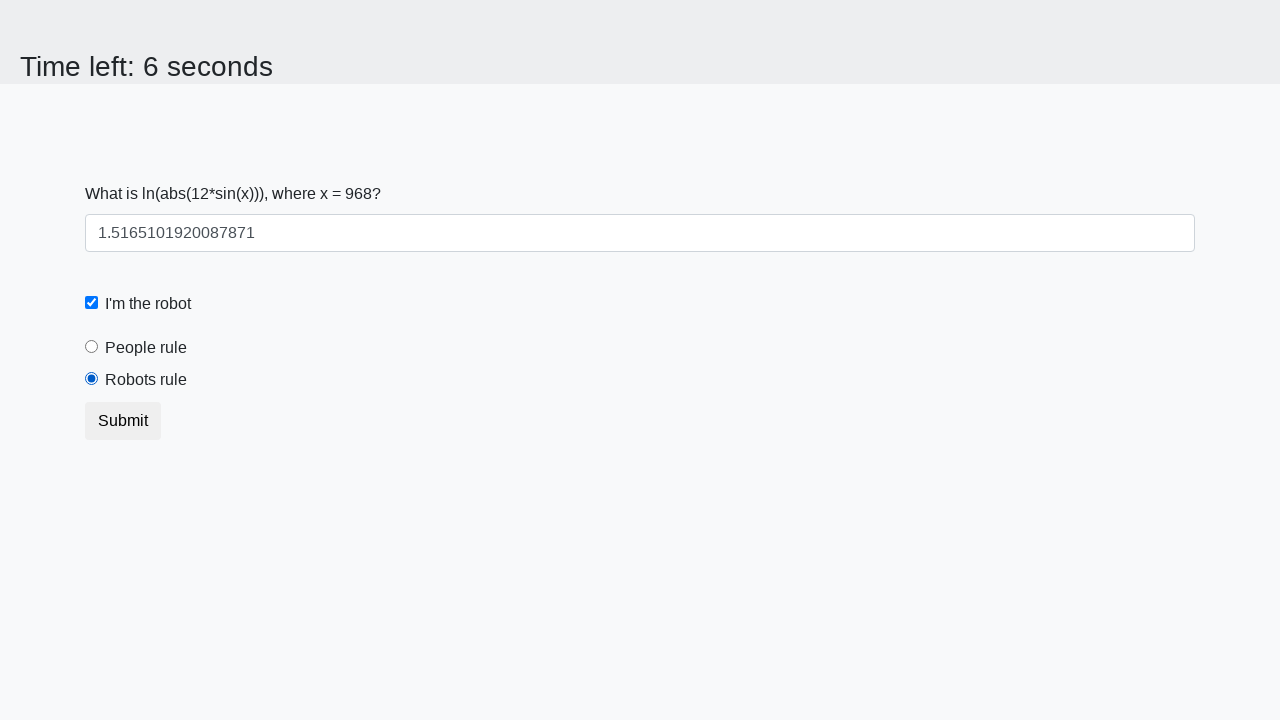

Clicked the submit button to complete the form at (123, 421) on .btn
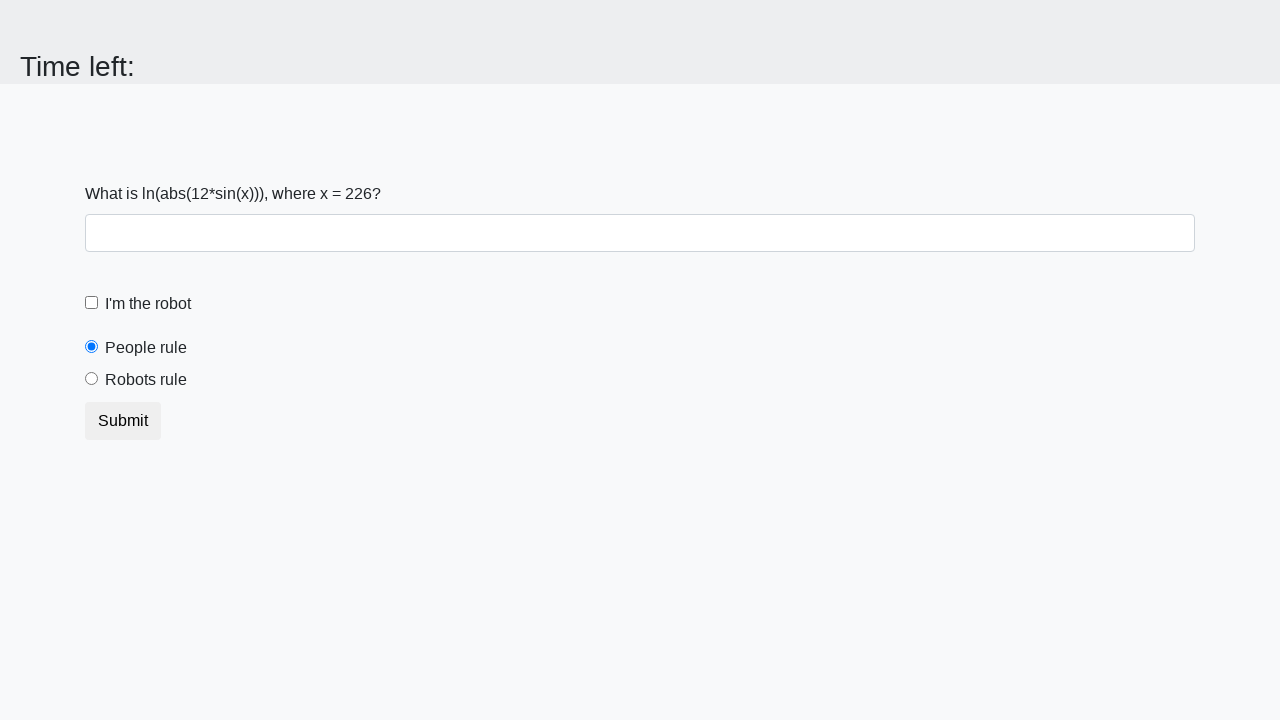

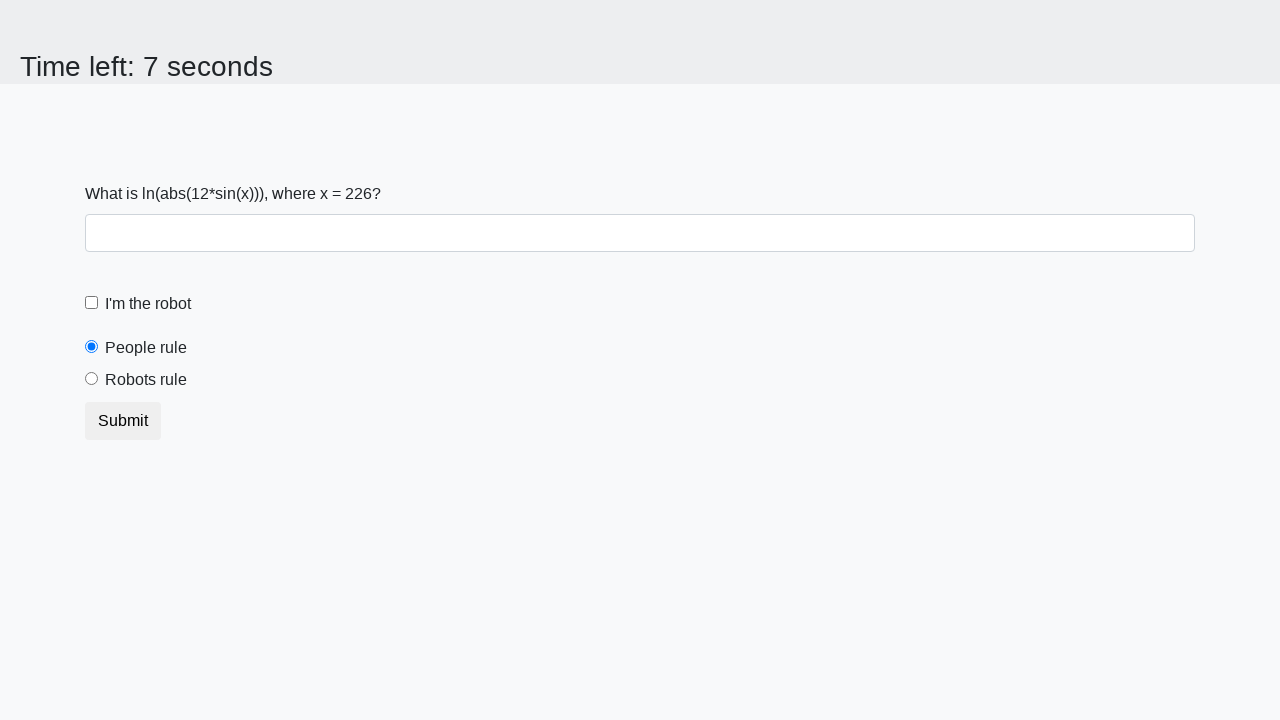